Navigates to Submit New Language page and verifies the Important notice styling

Starting URL: http://www.99-bottles-of-beer.net/

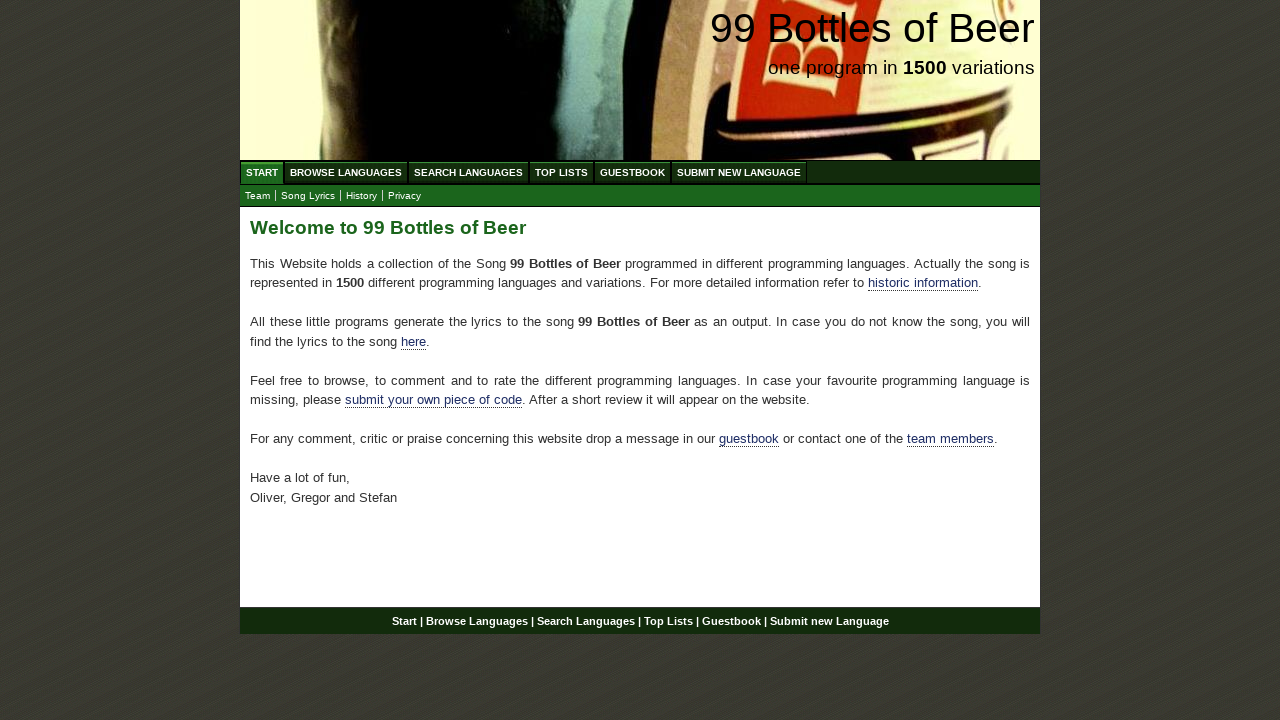

Clicked 'SUBMIT NEW LANGUAGE' link to navigate to form at (739, 172) on text=SUBMIT NEW LANGUAGE
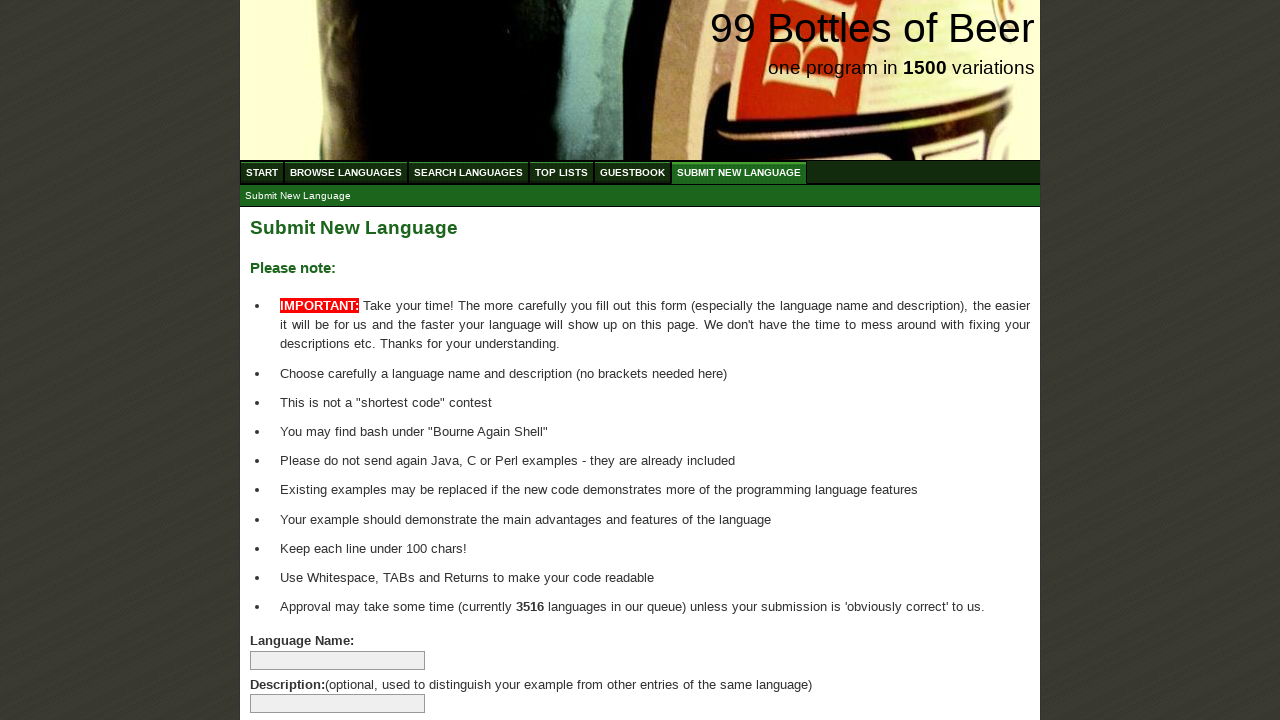

Submit New Language page loaded with list items visible
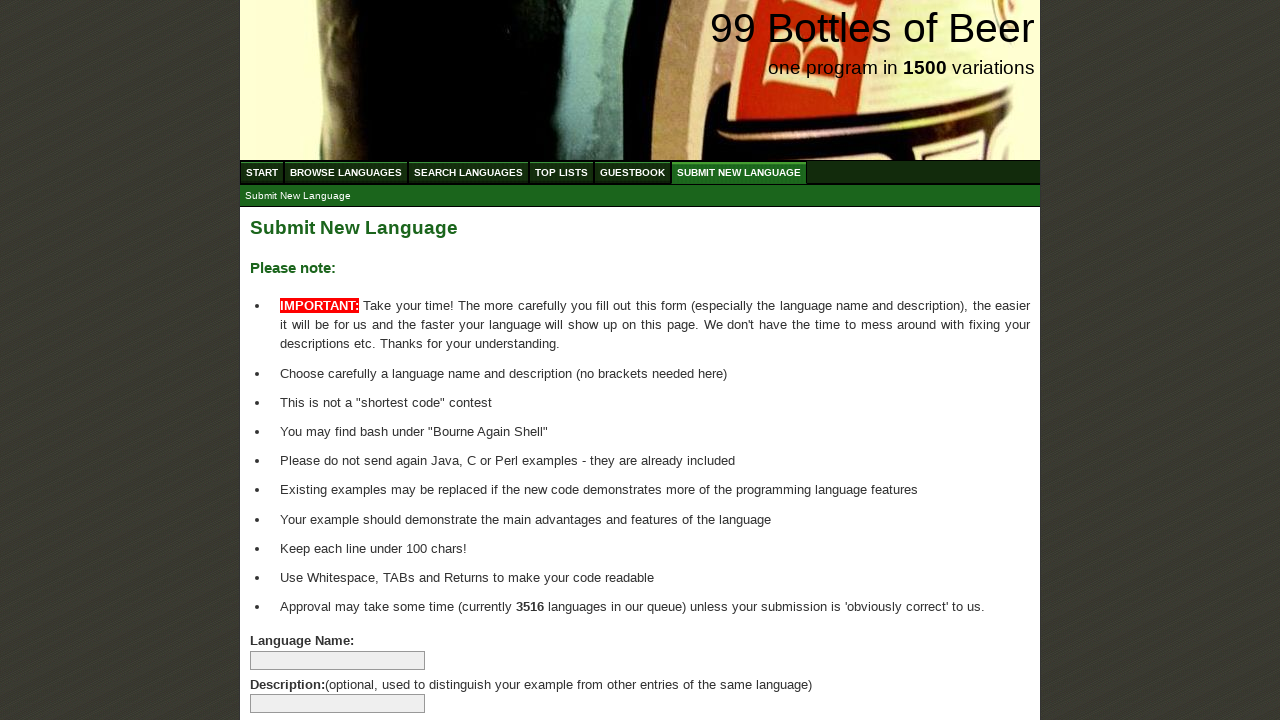

Retrieved all span elements from list items
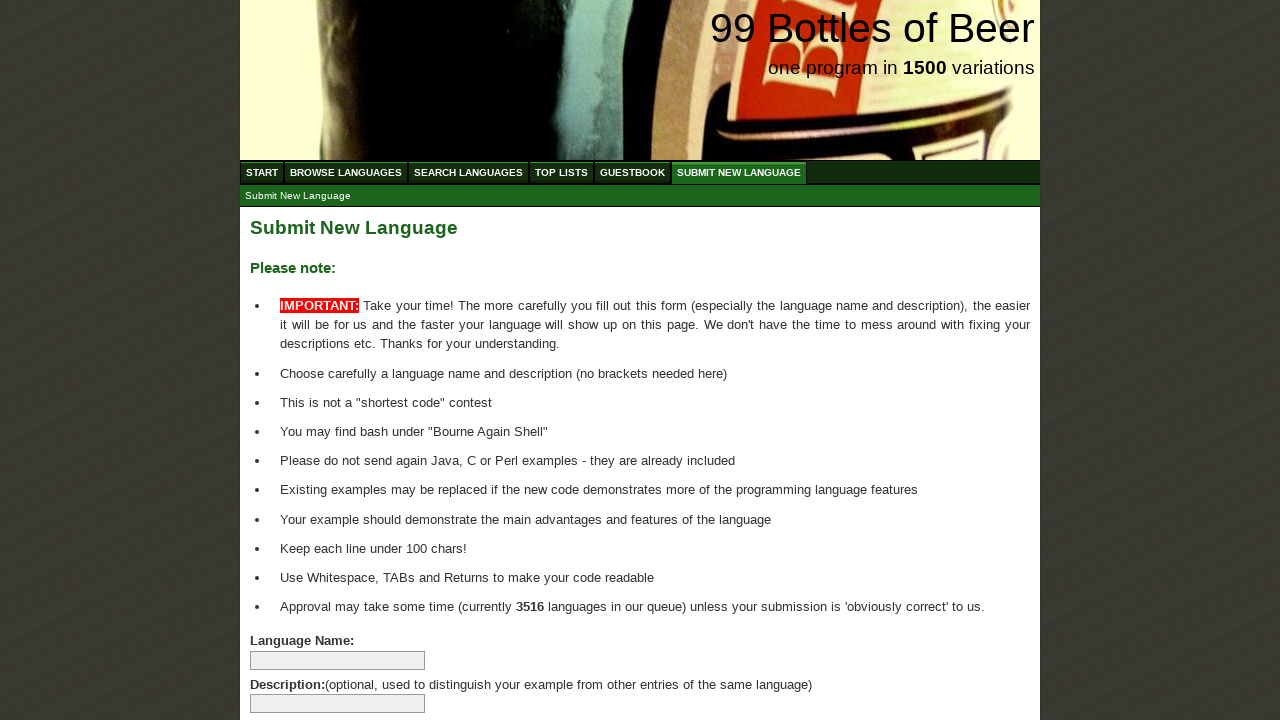

Verified at least one list item exists (found 1 items)
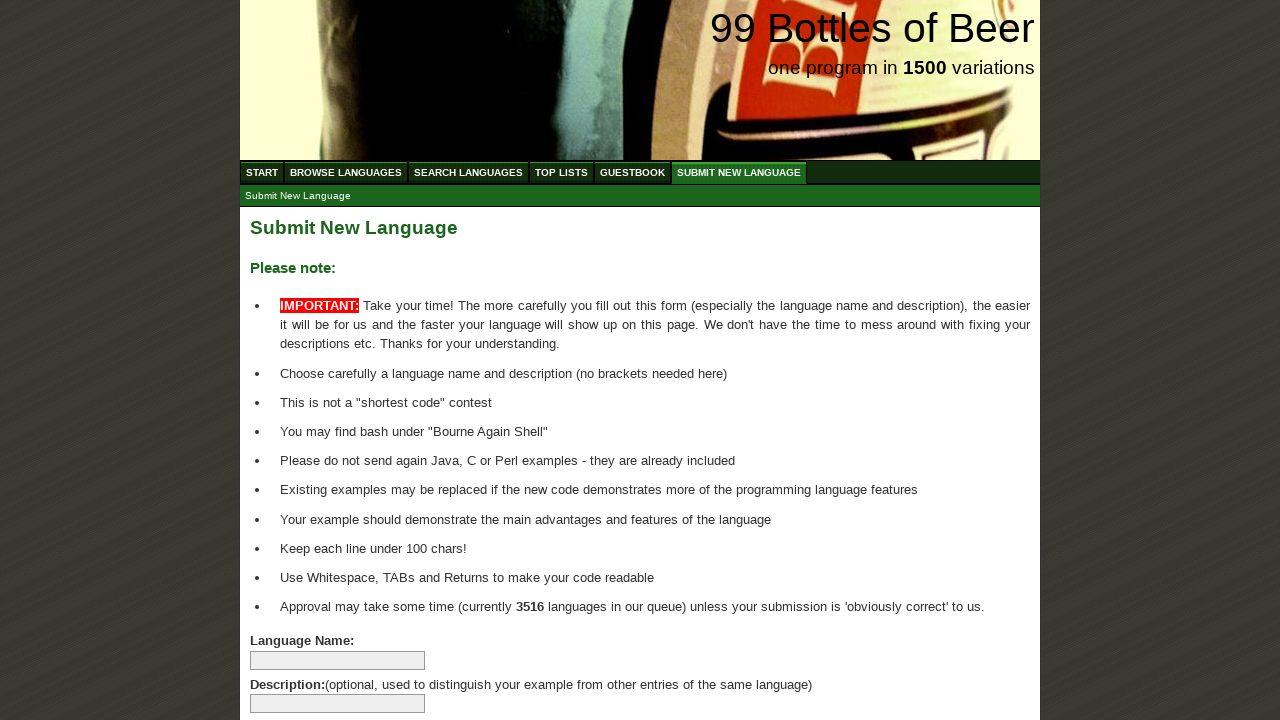

Retrieved background color of 'important:' element: rgb(255, 0, 0)
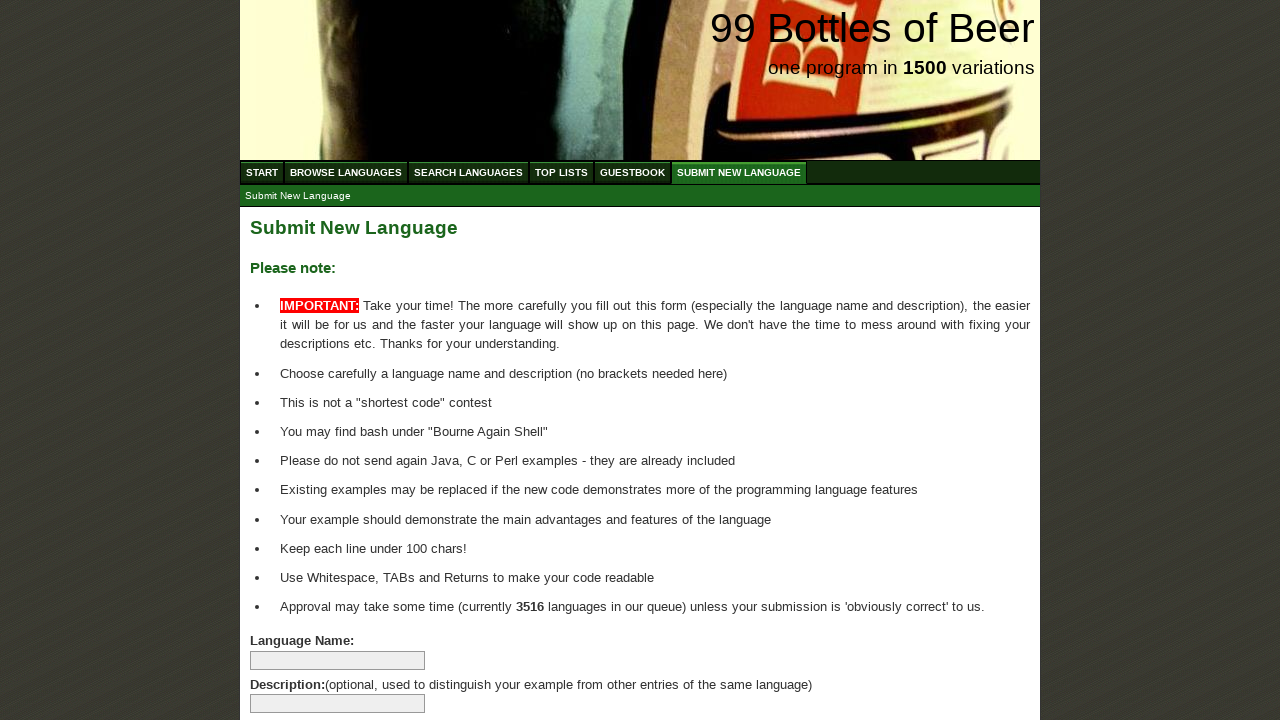

Retrieved text color of 'important:' element: rgb(255, 255, 255)
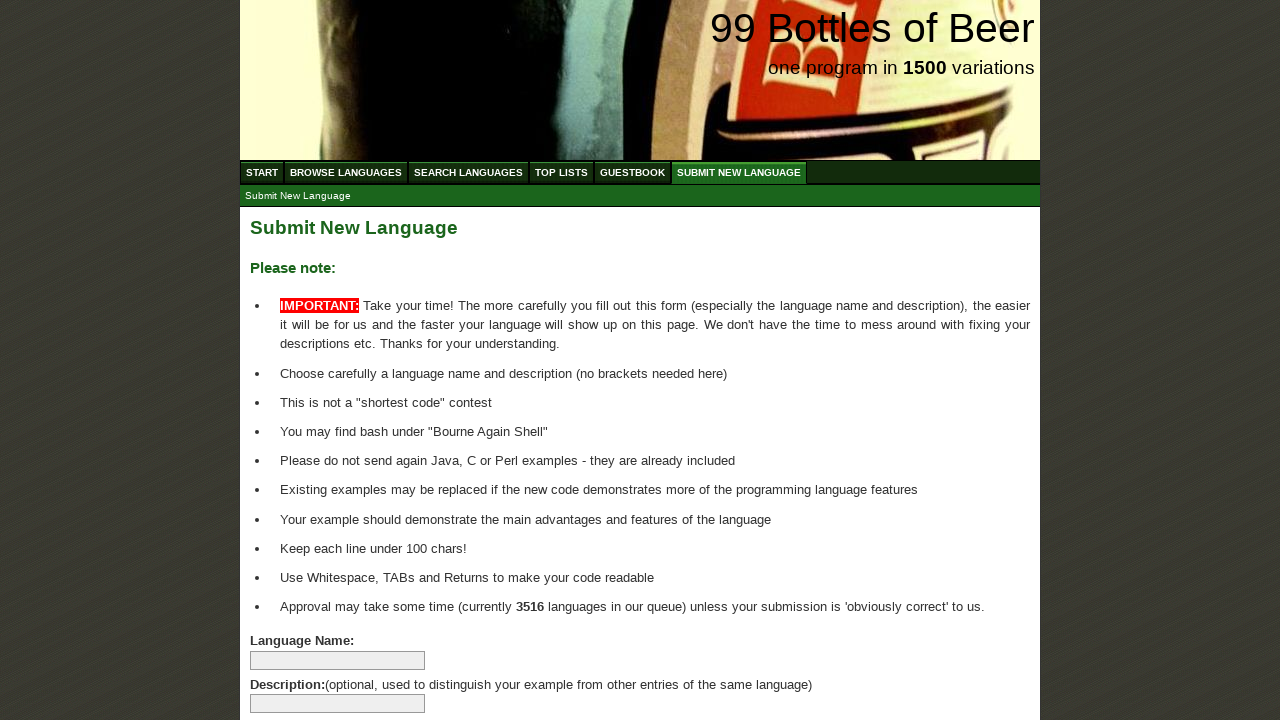

Verified background color is red (rgb(255, 0, 0))
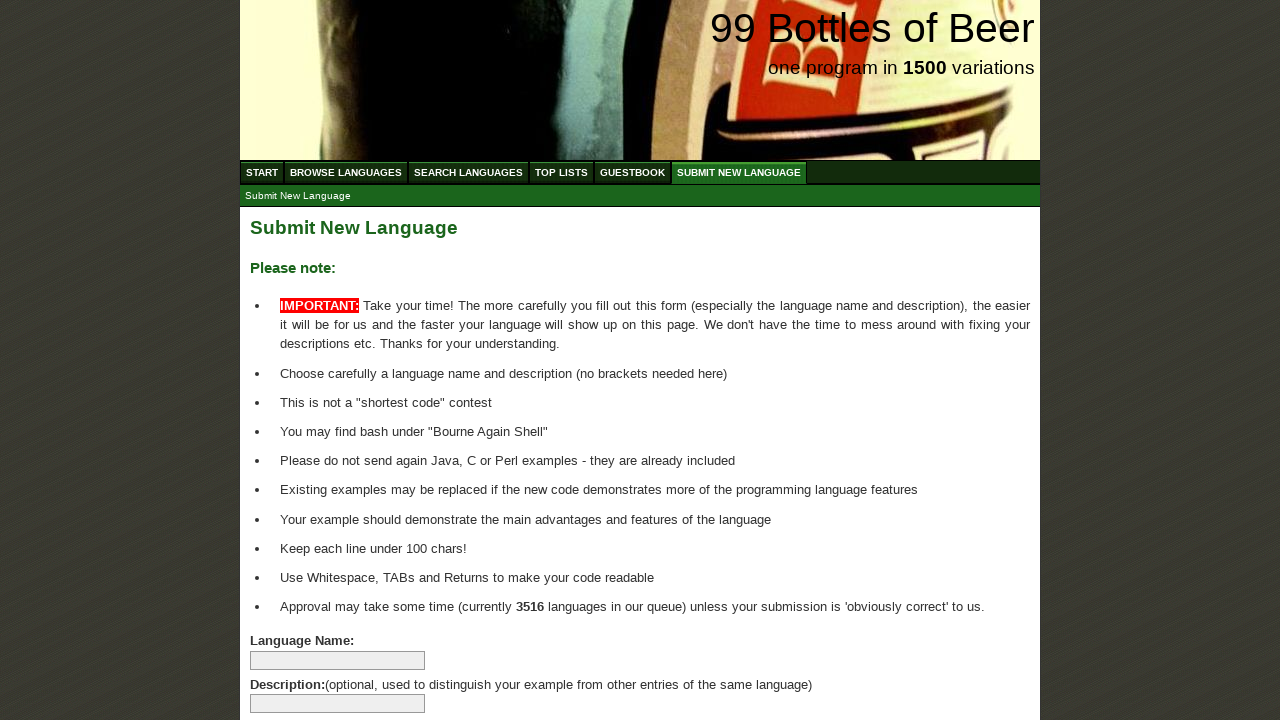

Verified text color is white (rgb(255, 255, 255))
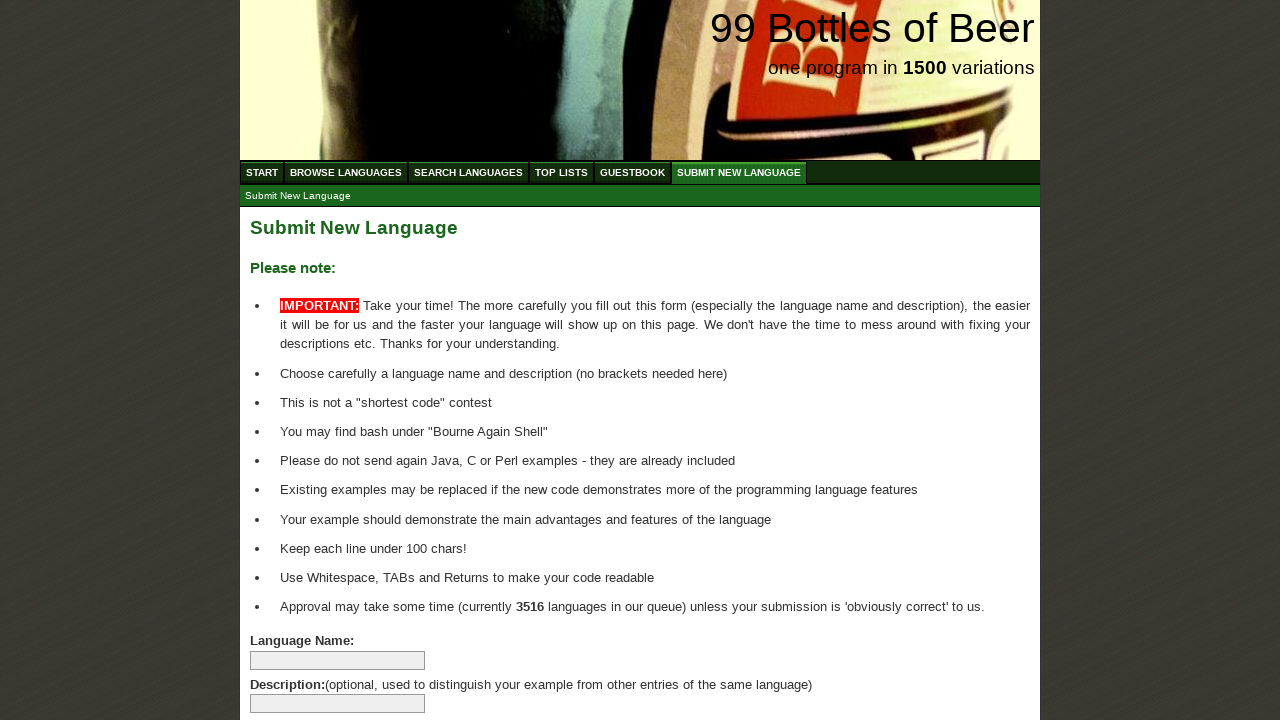

Verified 'important:' text is in uppercase
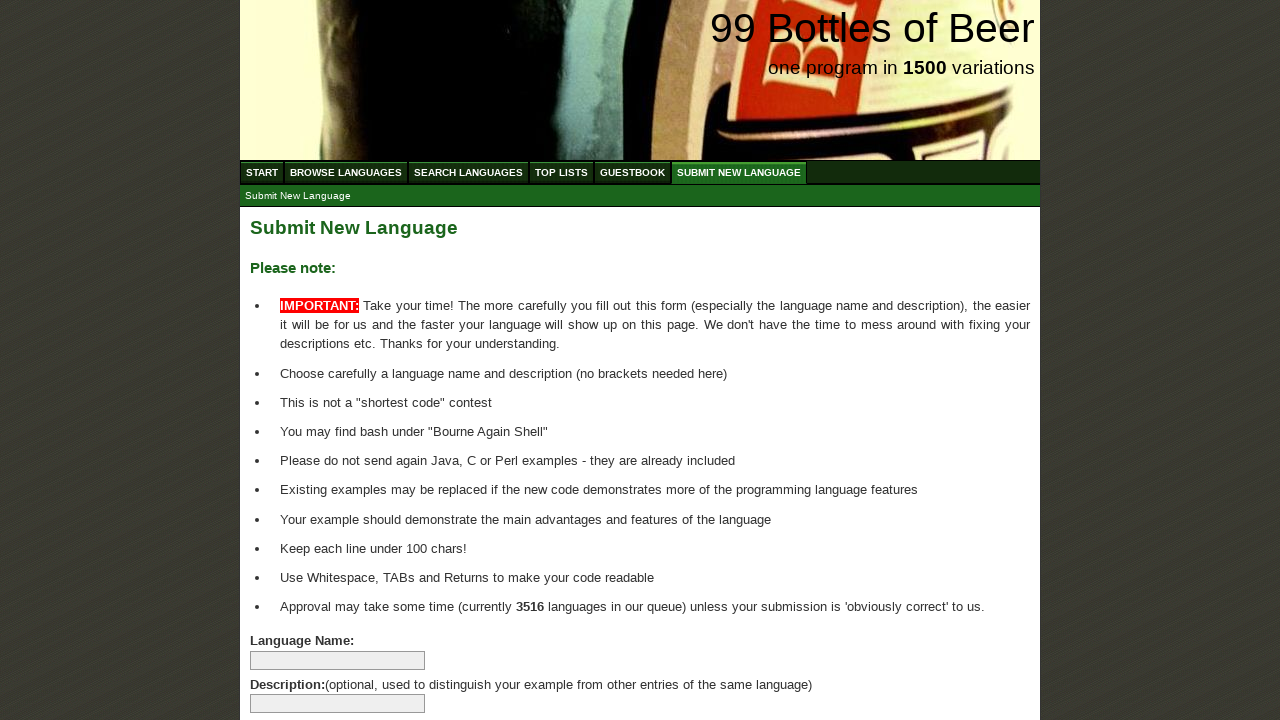

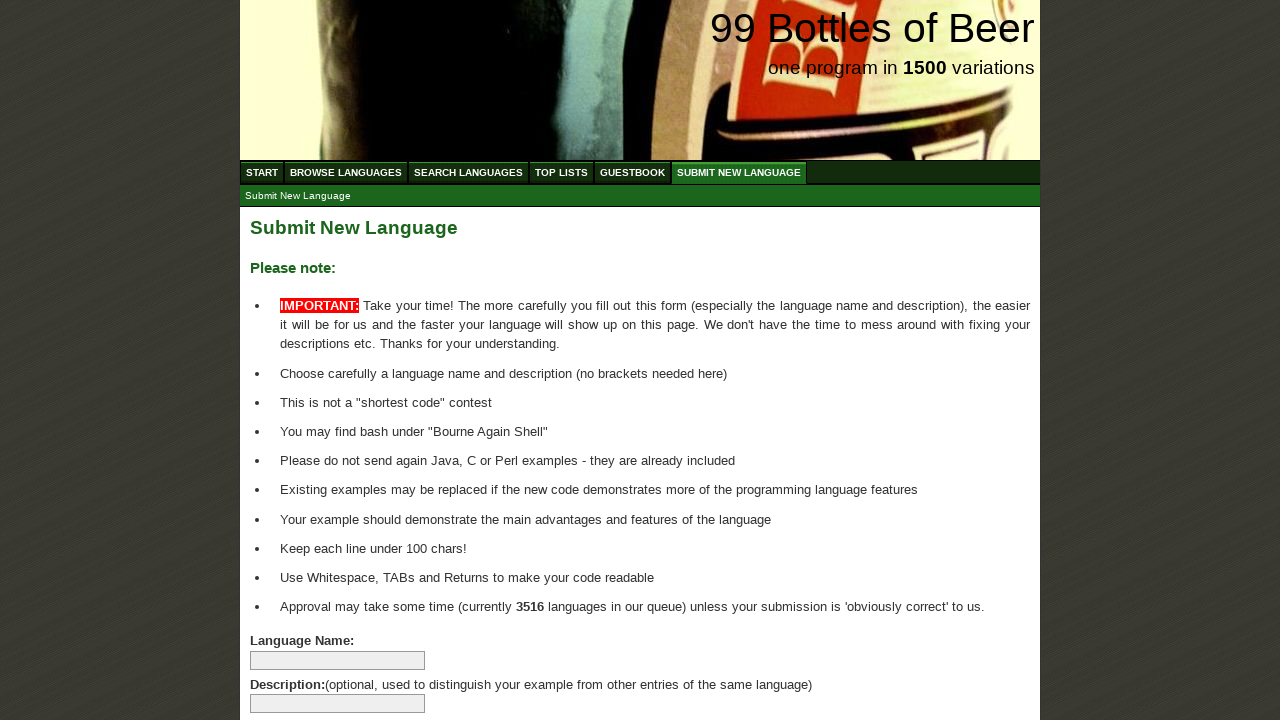